Tests clearing the completed state of all items by unchecking the toggle-all checkbox

Starting URL: https://demo.playwright.dev/todomvc

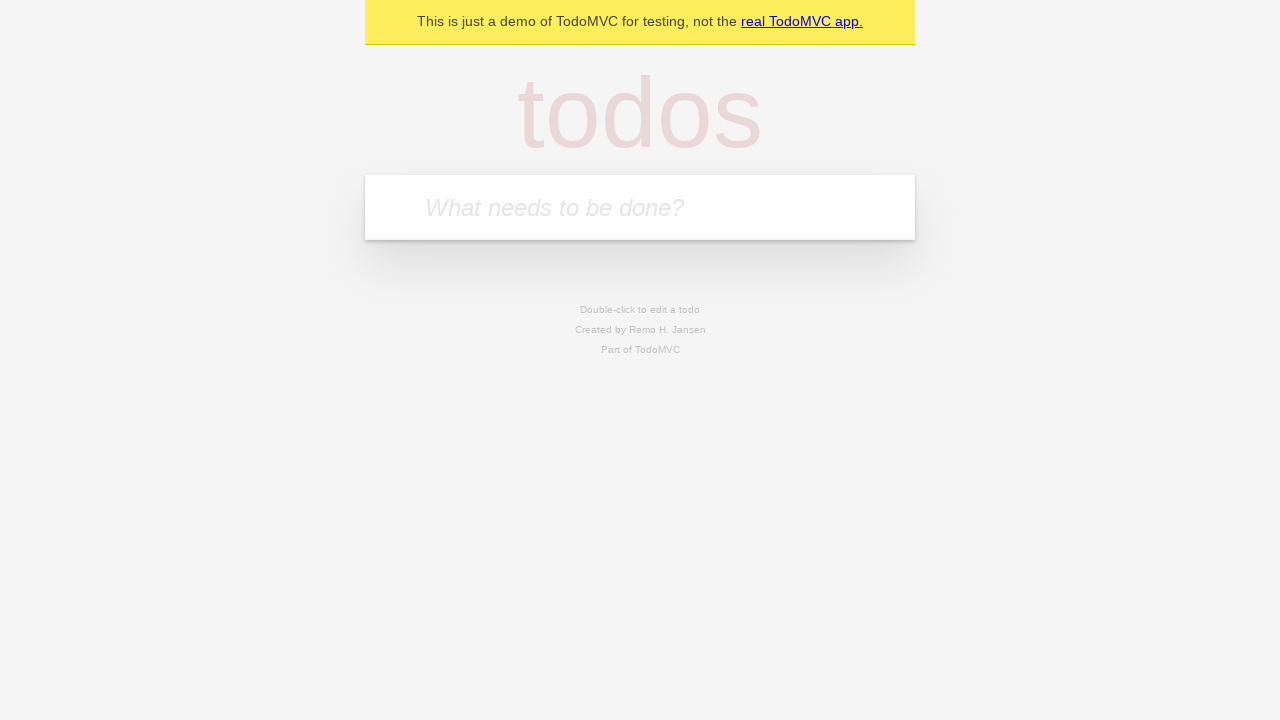

Filled todo input with 'buy some cheese' on internal:attr=[placeholder="What needs to be done?"i]
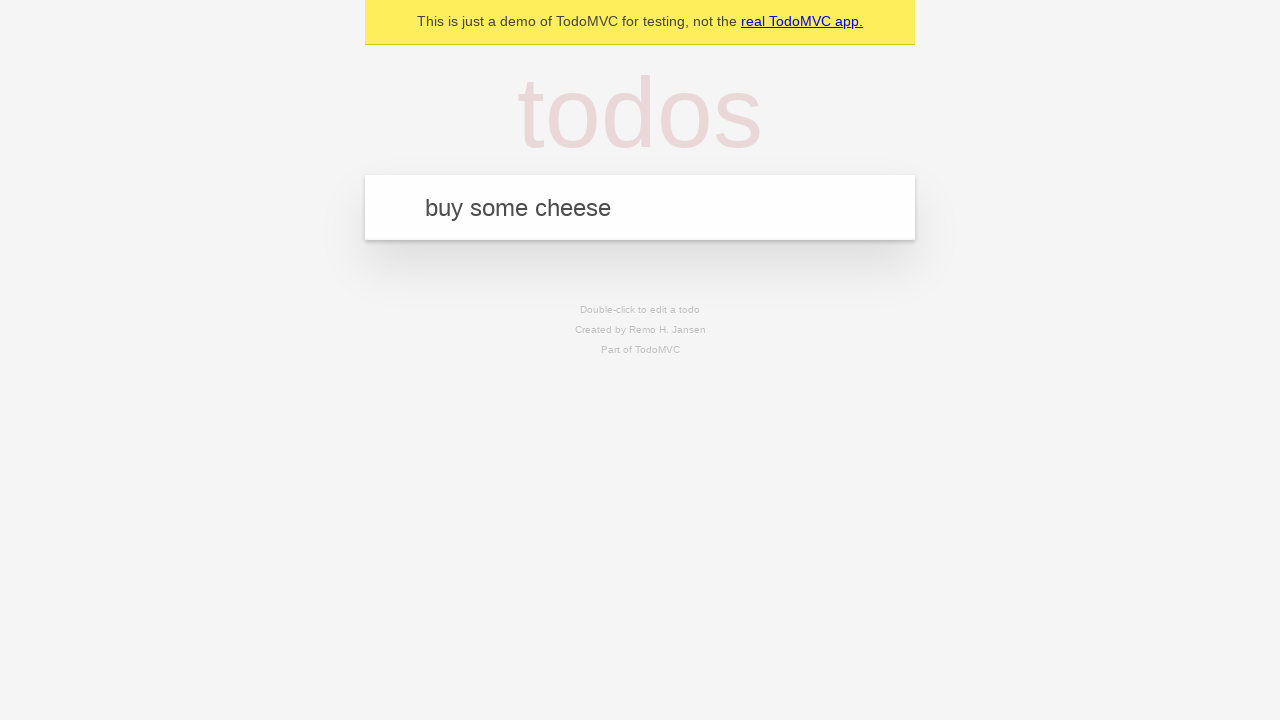

Pressed Enter to add first todo item on internal:attr=[placeholder="What needs to be done?"i]
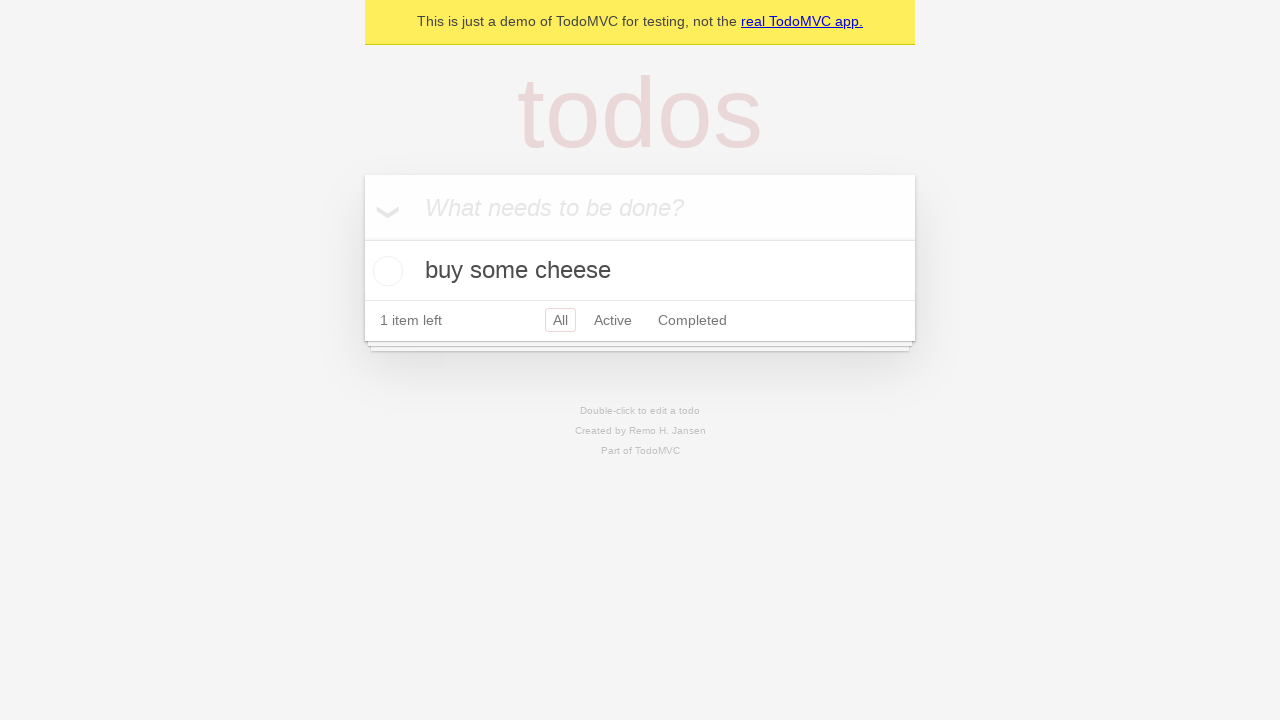

Filled todo input with 'feed the cat' on internal:attr=[placeholder="What needs to be done?"i]
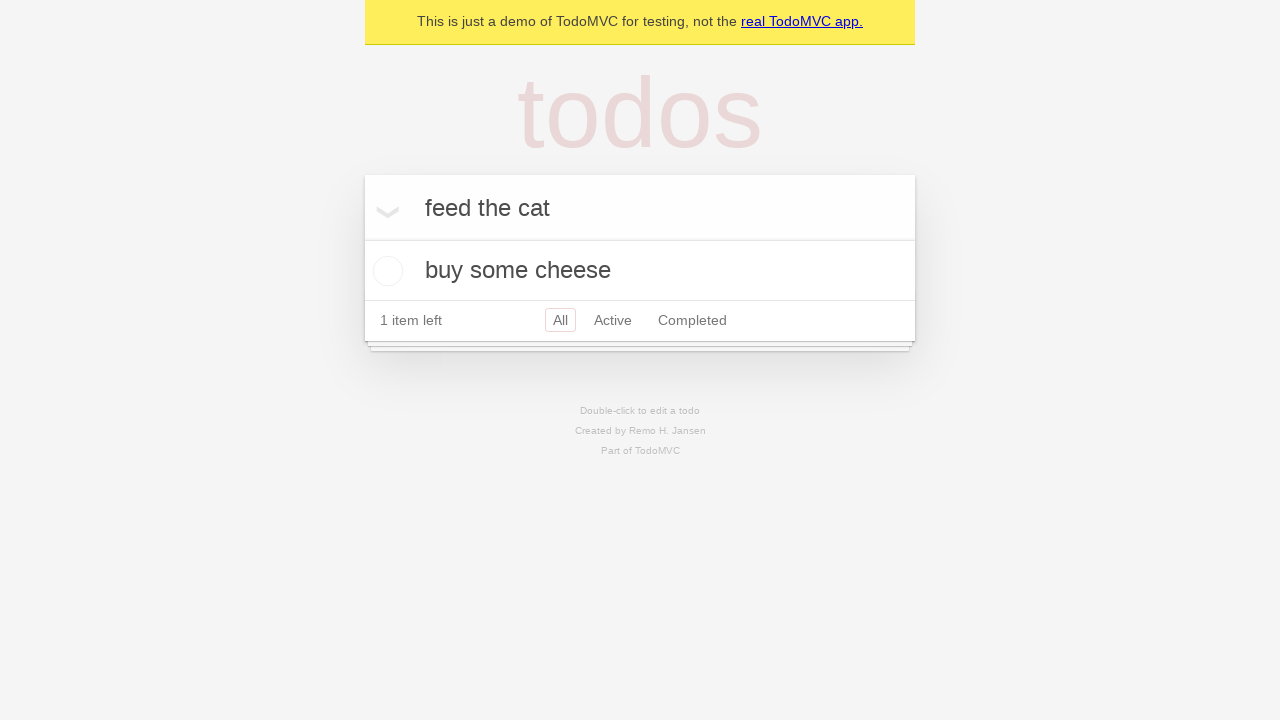

Pressed Enter to add second todo item on internal:attr=[placeholder="What needs to be done?"i]
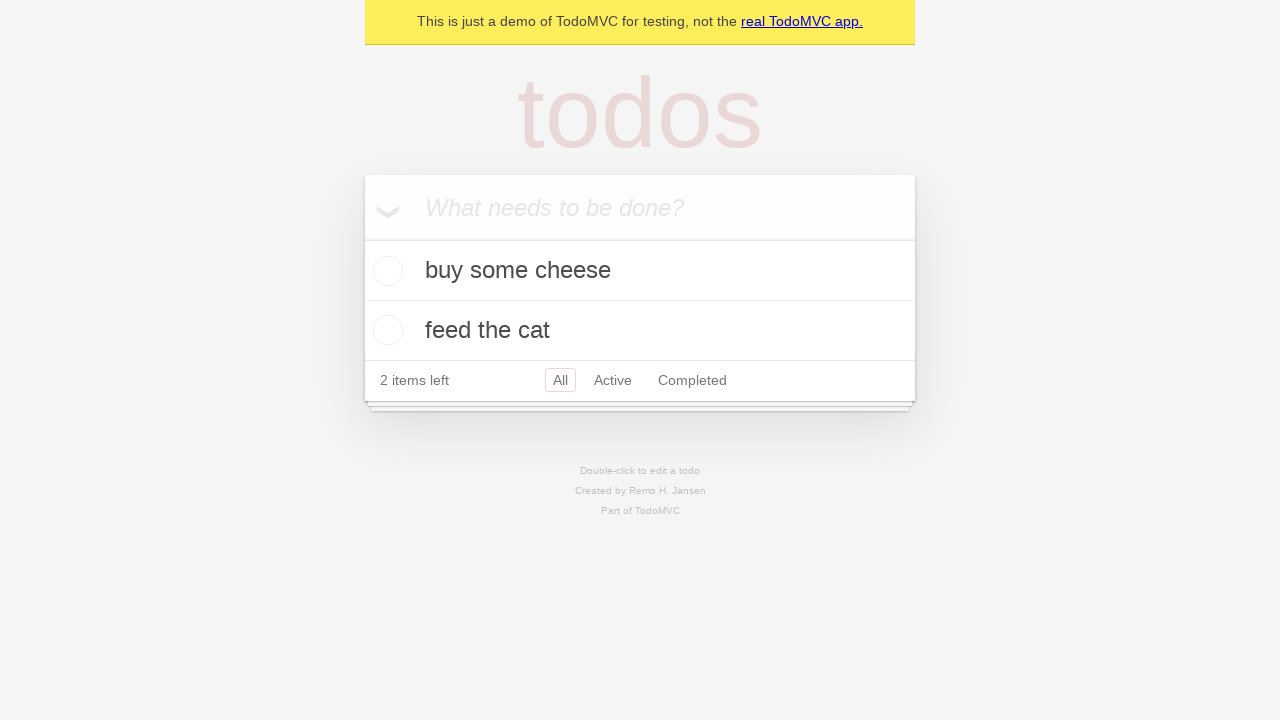

Filled todo input with 'book a doctors appointment' on internal:attr=[placeholder="What needs to be done?"i]
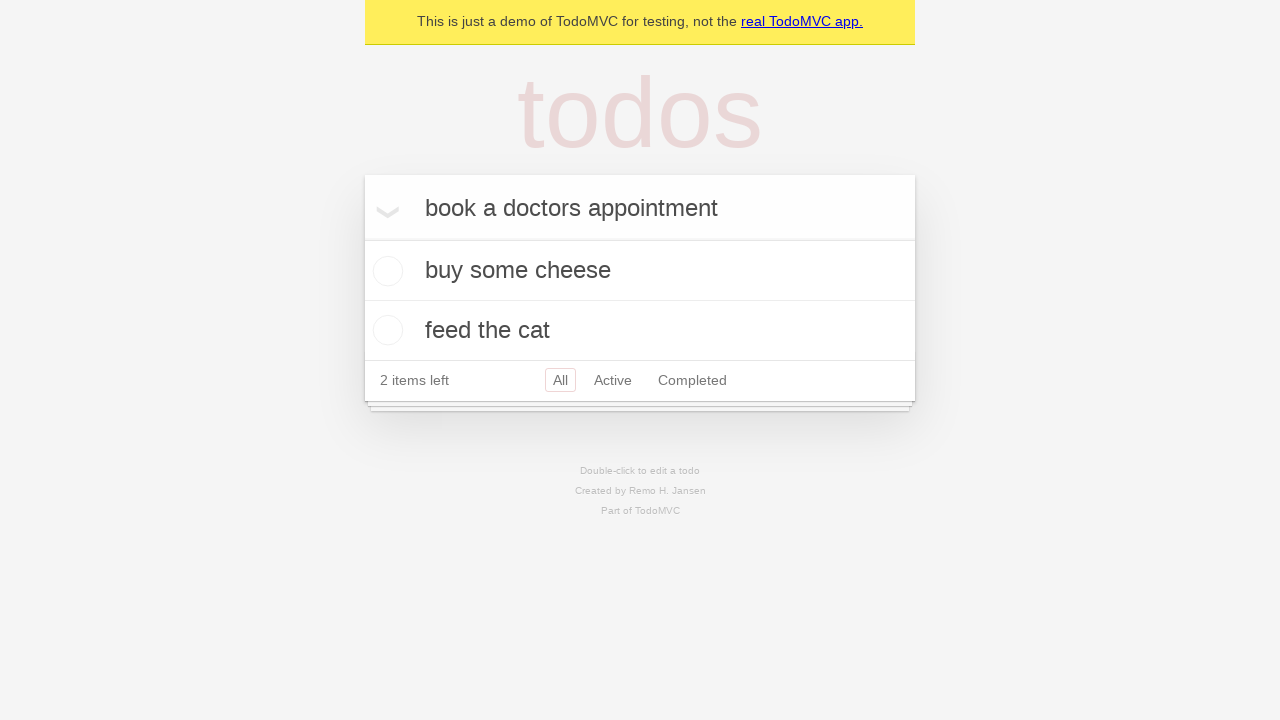

Pressed Enter to add third todo item on internal:attr=[placeholder="What needs to be done?"i]
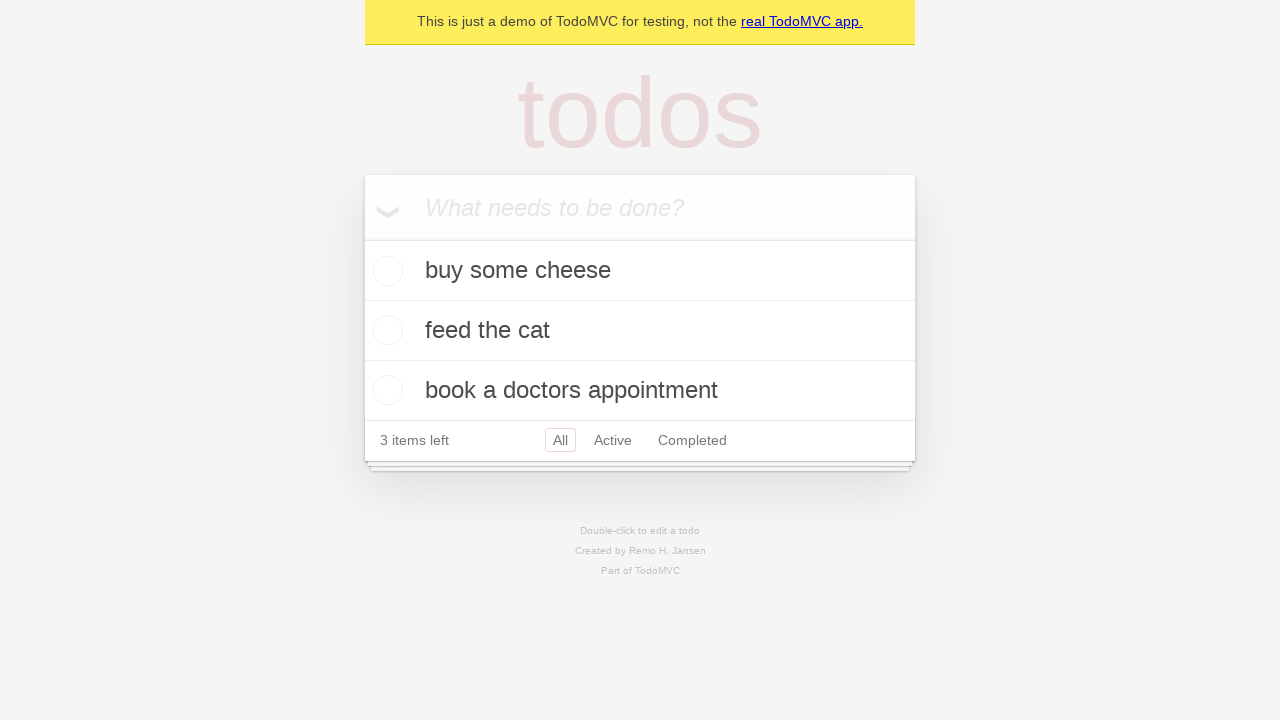

Checked toggle-all checkbox to mark all items as complete at (362, 238) on internal:label="Mark all as complete"i
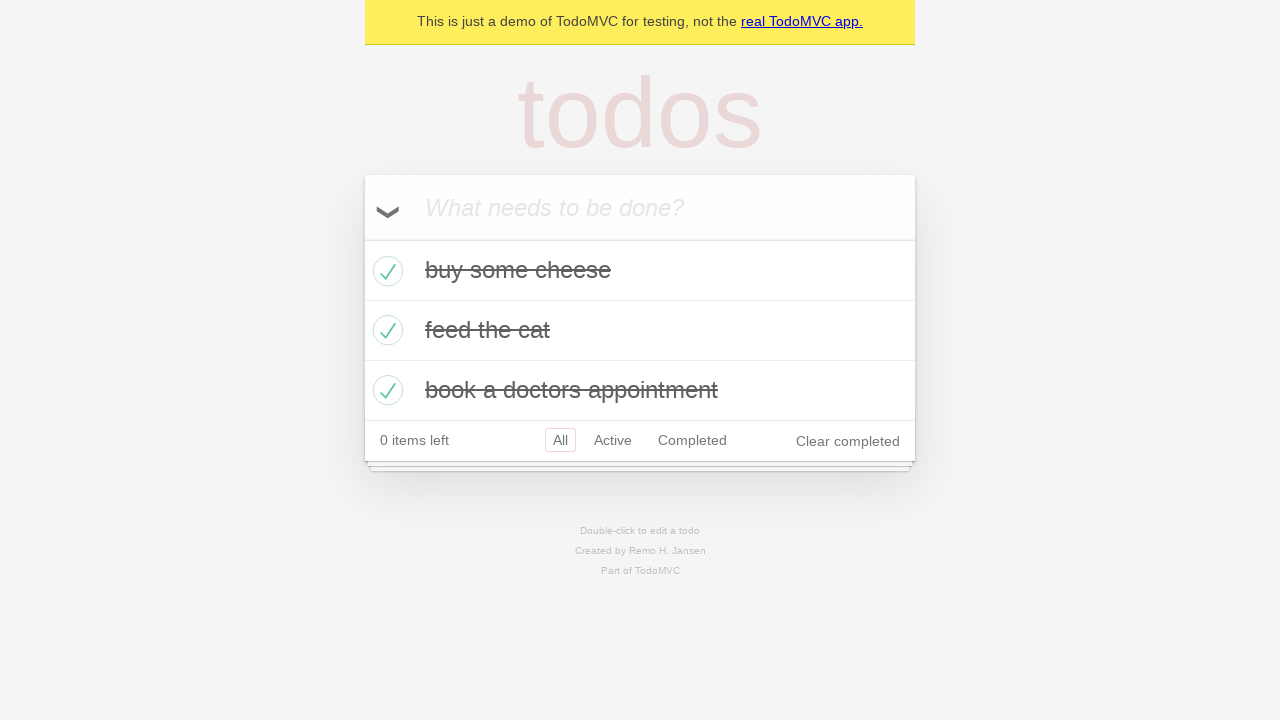

Unchecked toggle-all checkbox to clear completed state of all items at (362, 238) on internal:label="Mark all as complete"i
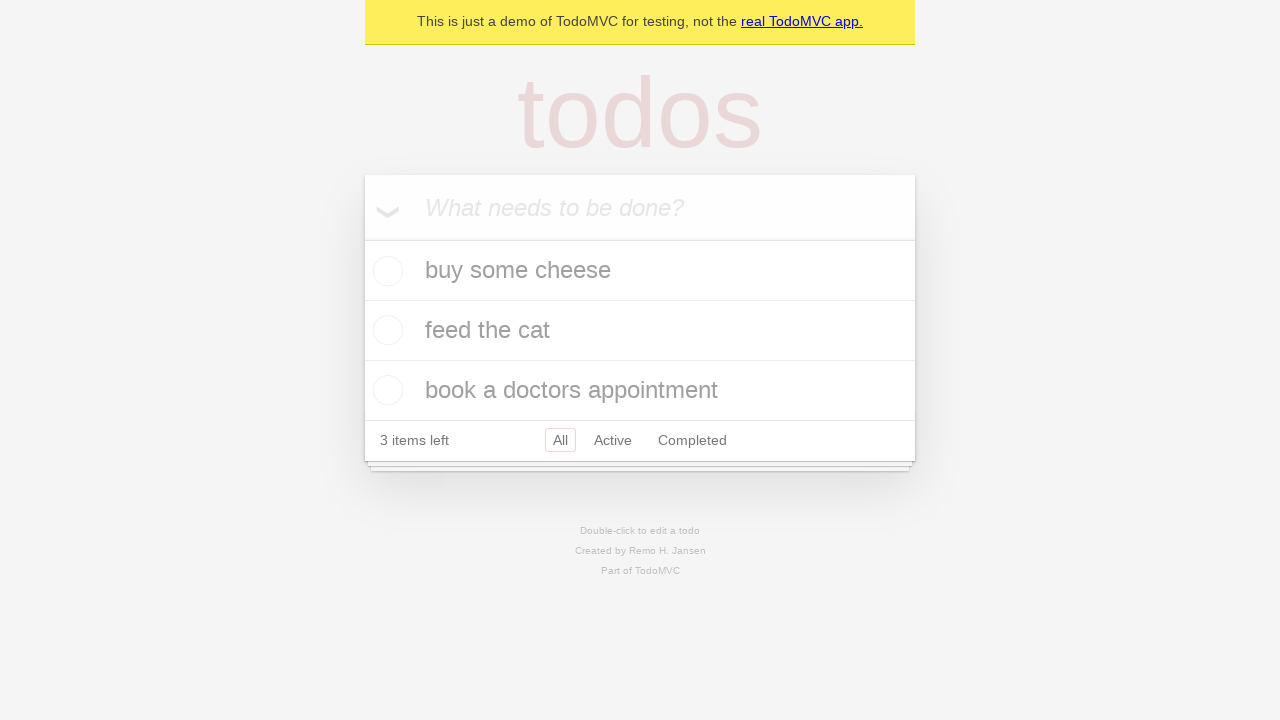

Verified that todo items are displayed and no completed classes remain
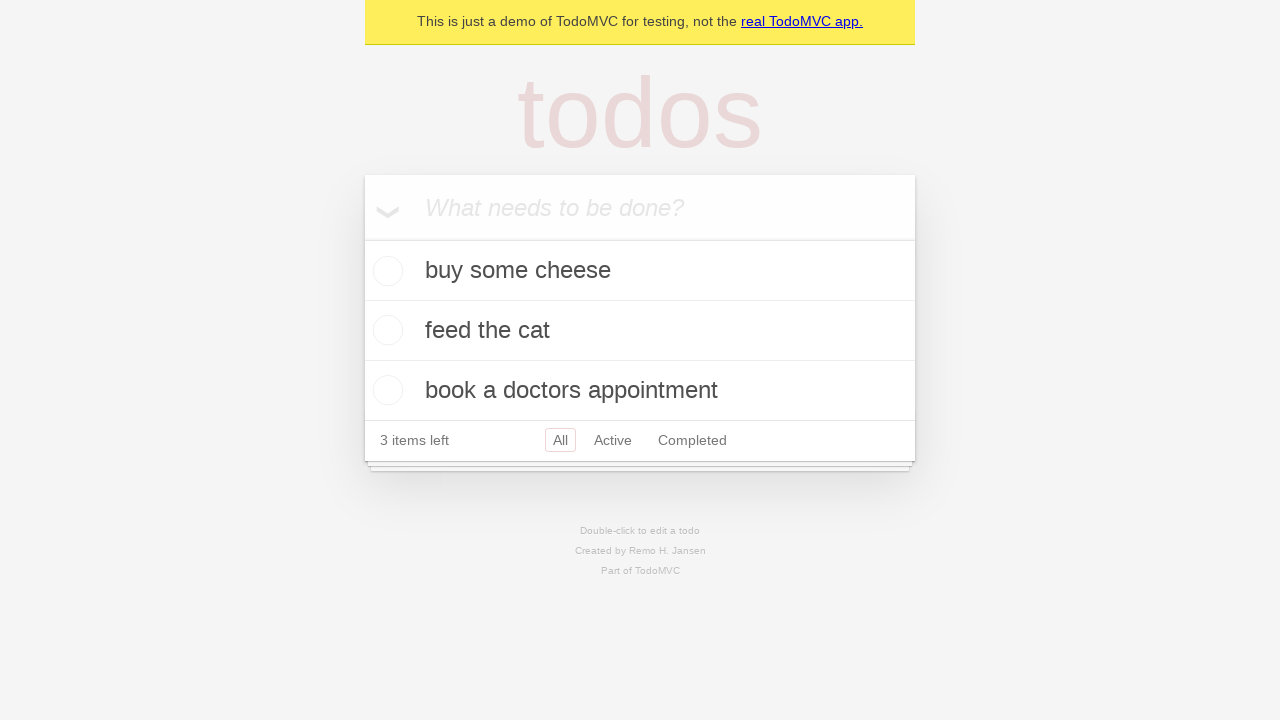

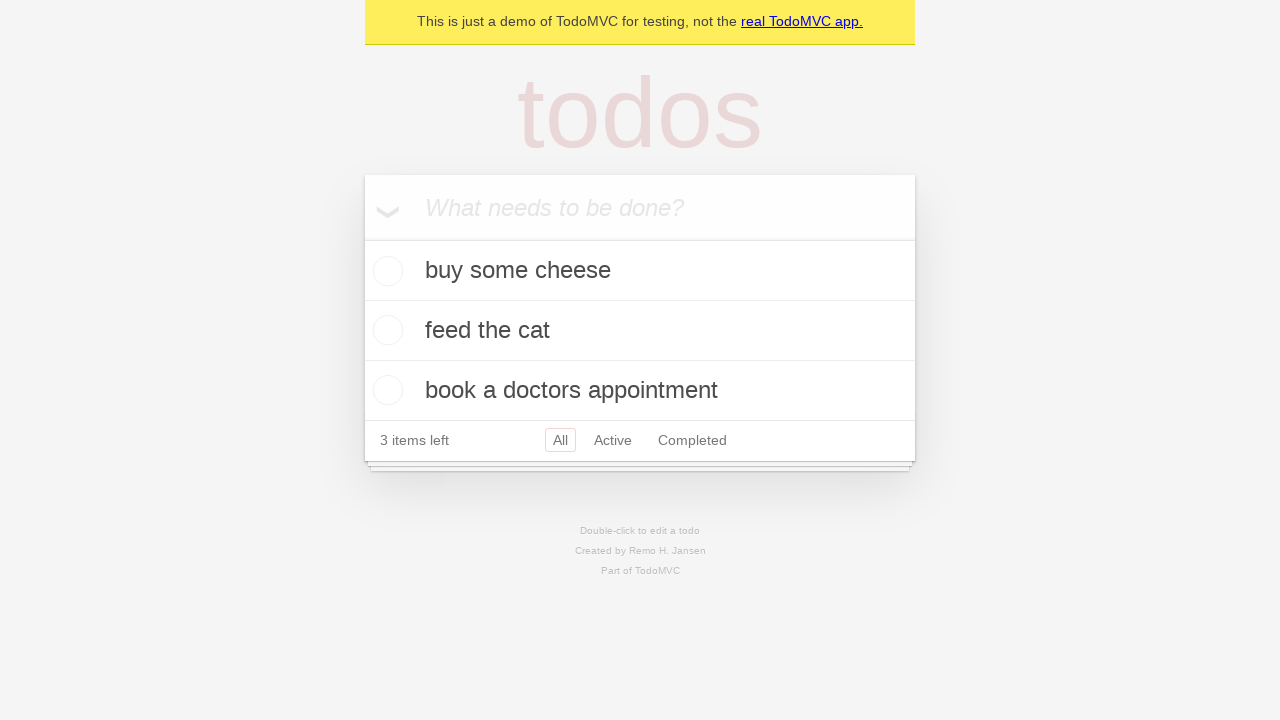